Tests revealing a hidden input field using explicit wait conditions, clicking the reveal button when clickable, and filling the input when visible

Starting URL: https://www.selenium.dev/selenium/web/dynamic.html

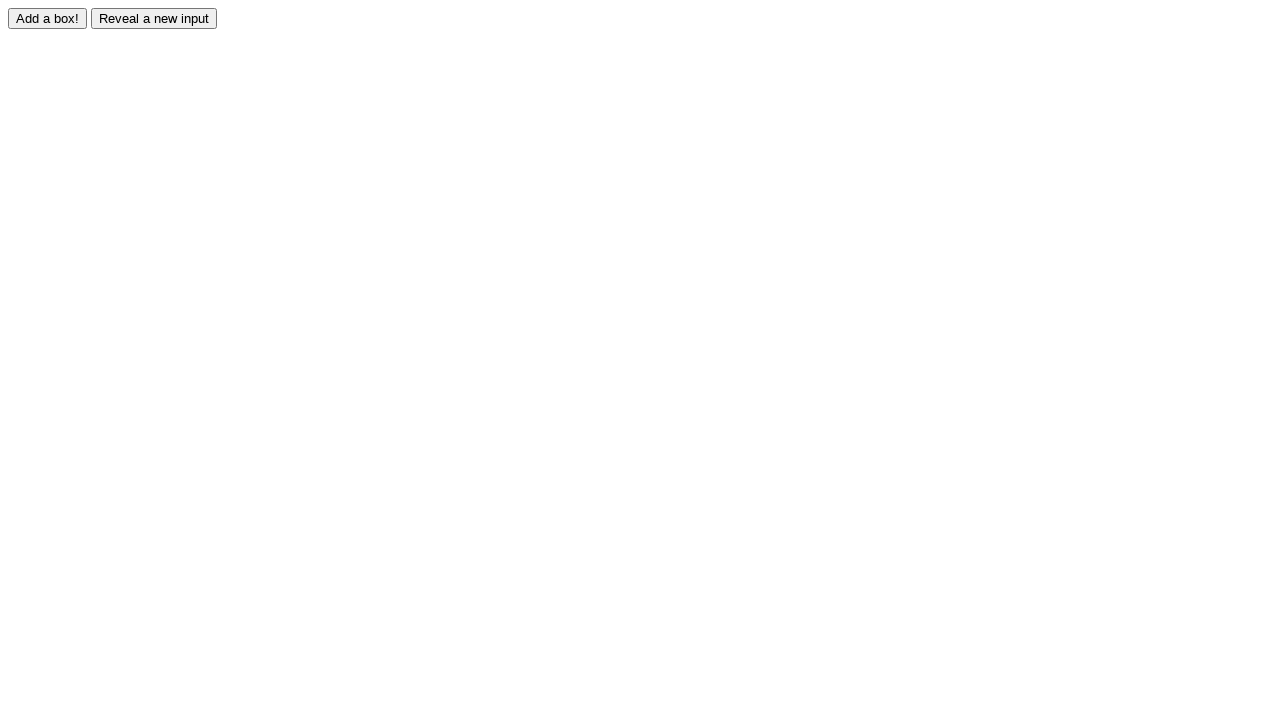

Navigated to dynamic.html page
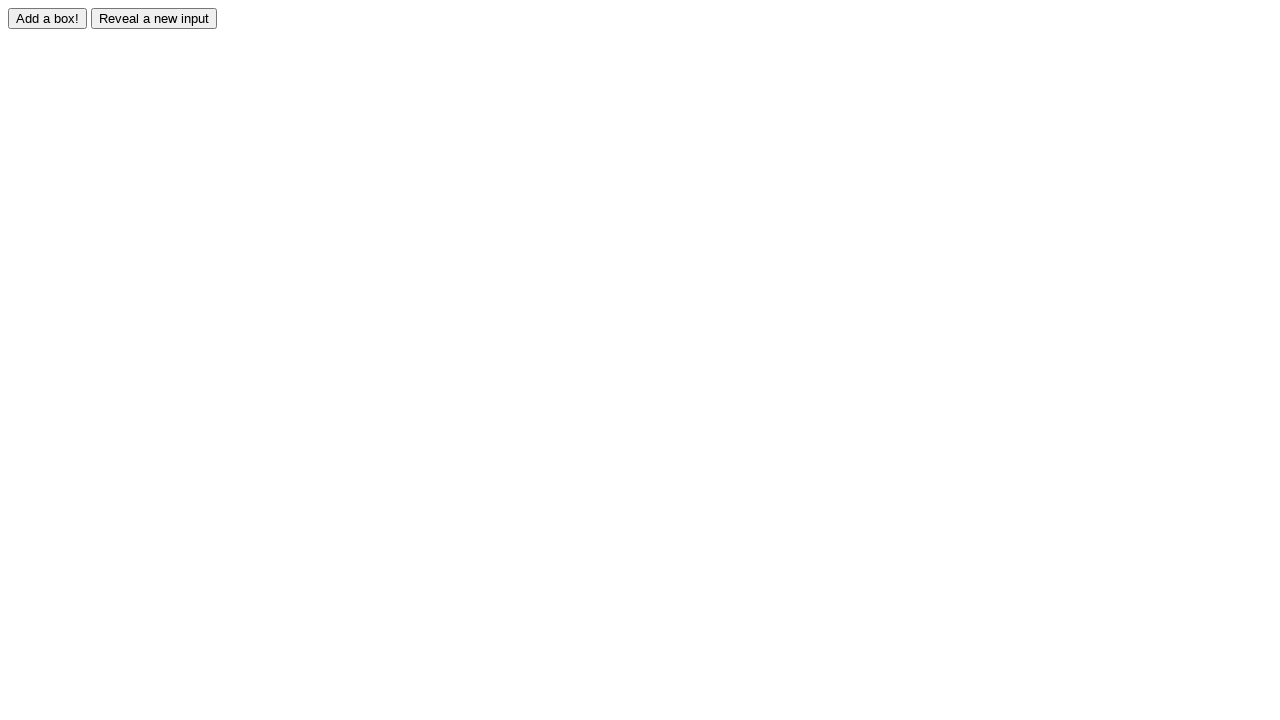

Clicked reveal button to show hidden input field at (154, 18) on #reveal
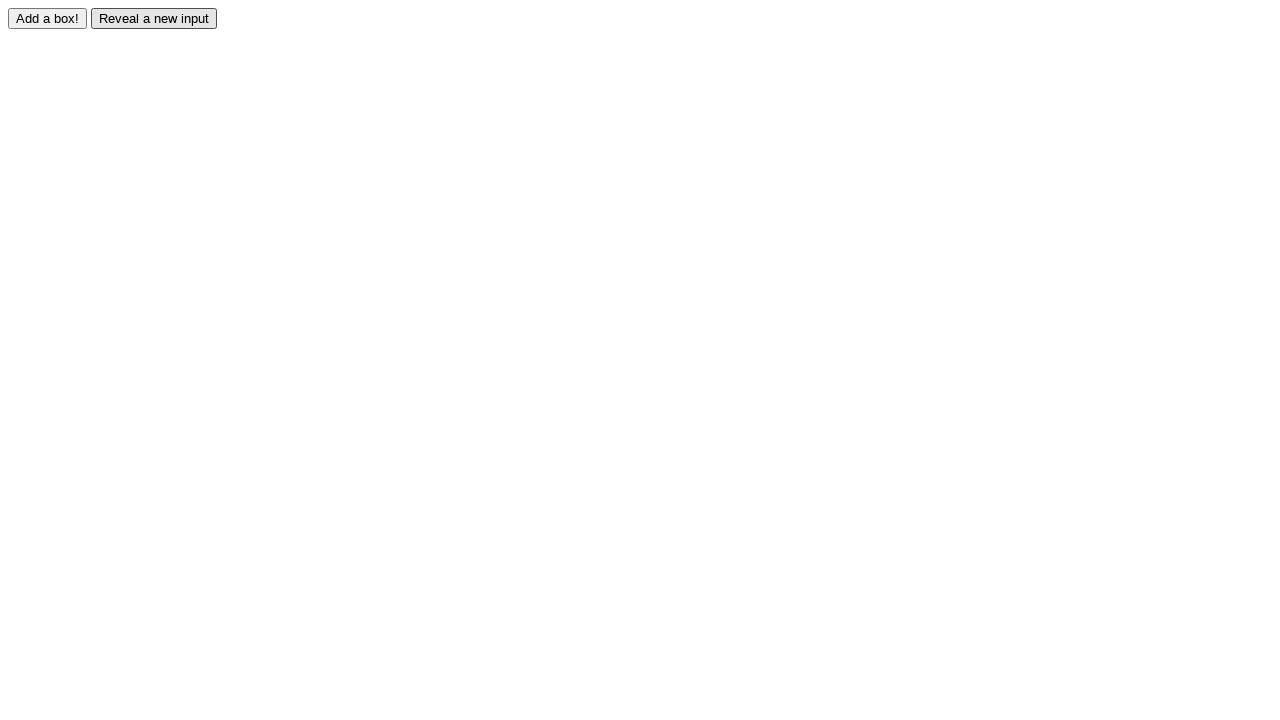

Hidden input field became visible
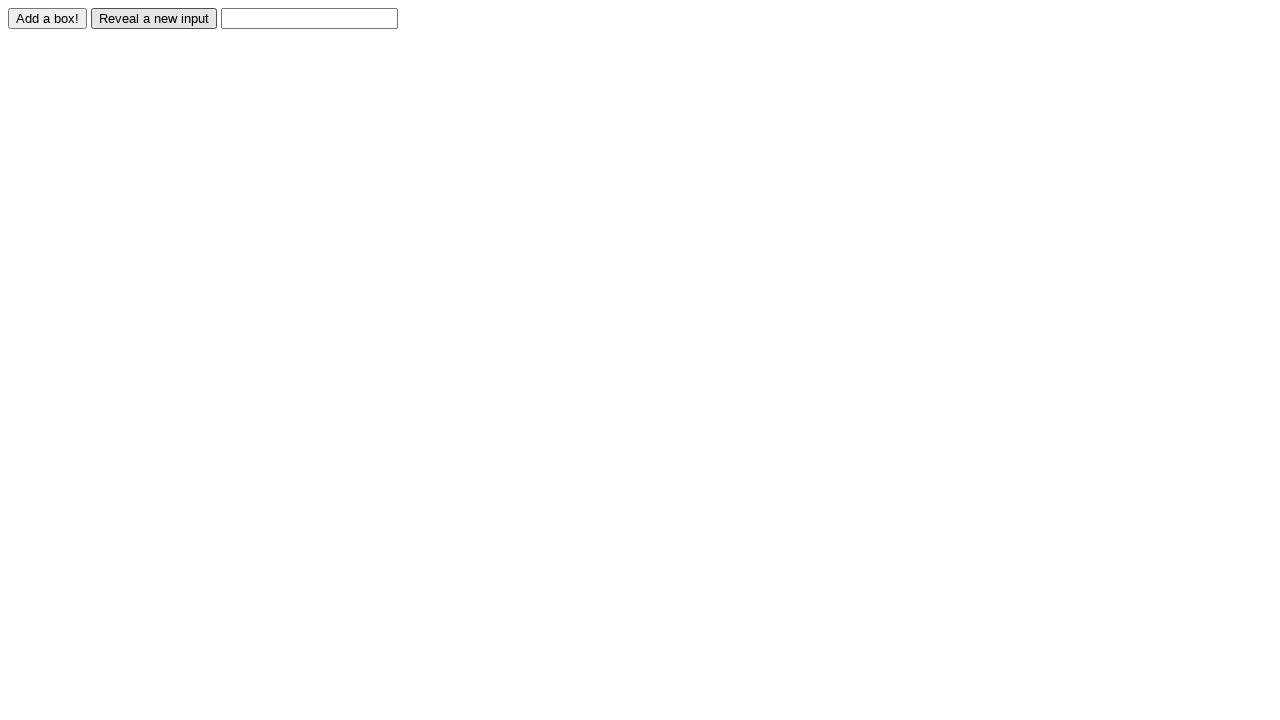

Filled revealed input field with 'Guidersoft' on #revealed
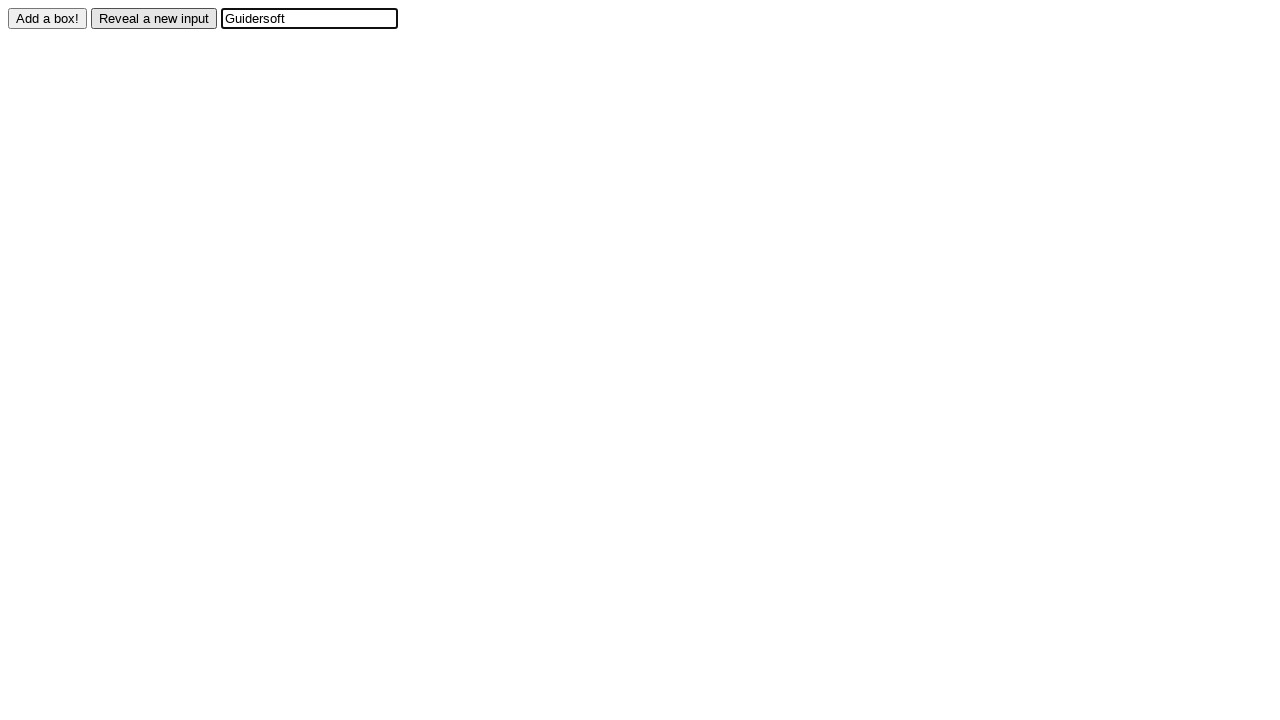

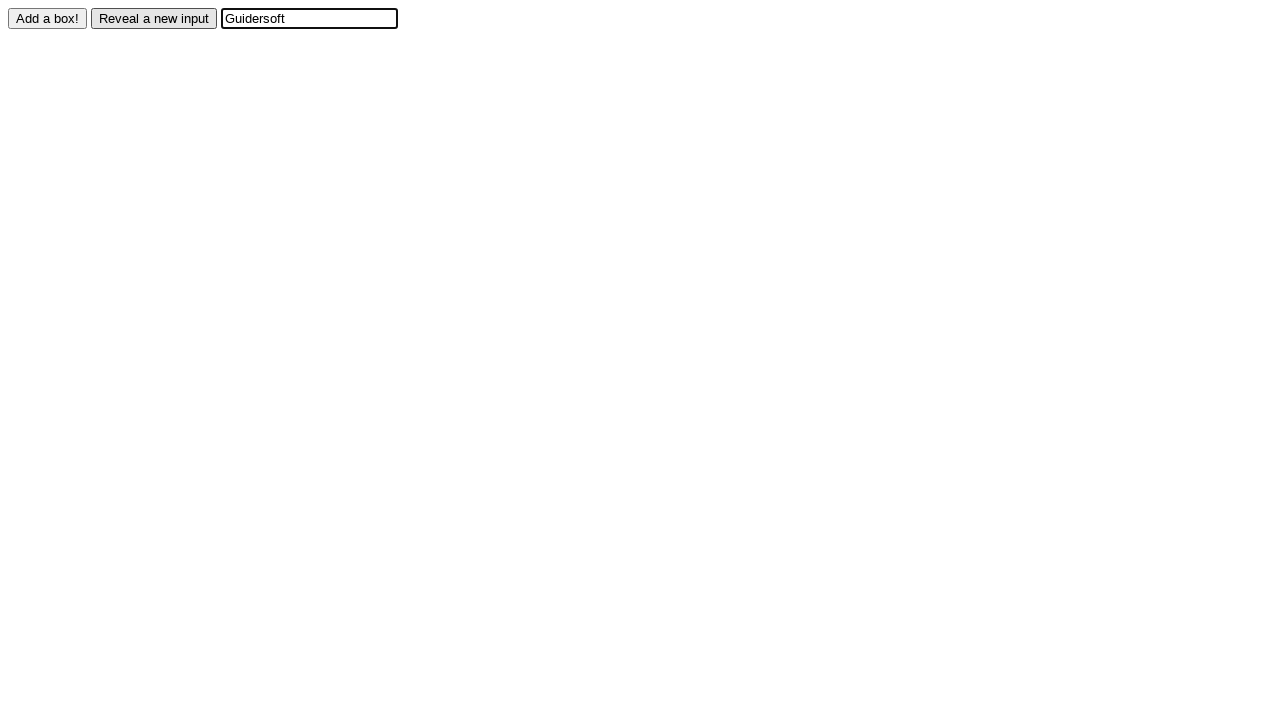